Tests that the text input field is cleared after adding a todo item

Starting URL: https://demo.playwright.dev/todomvc

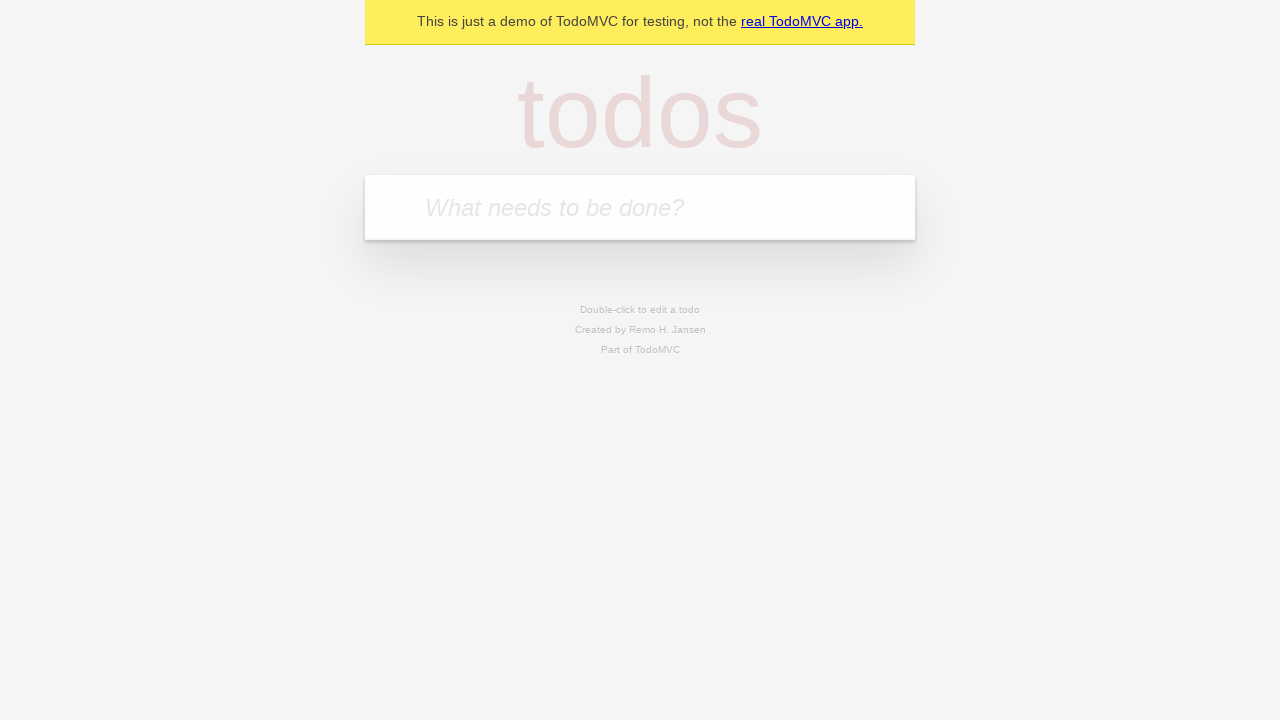

Filled new todo input field with 'buy some cheese' on .new-todo
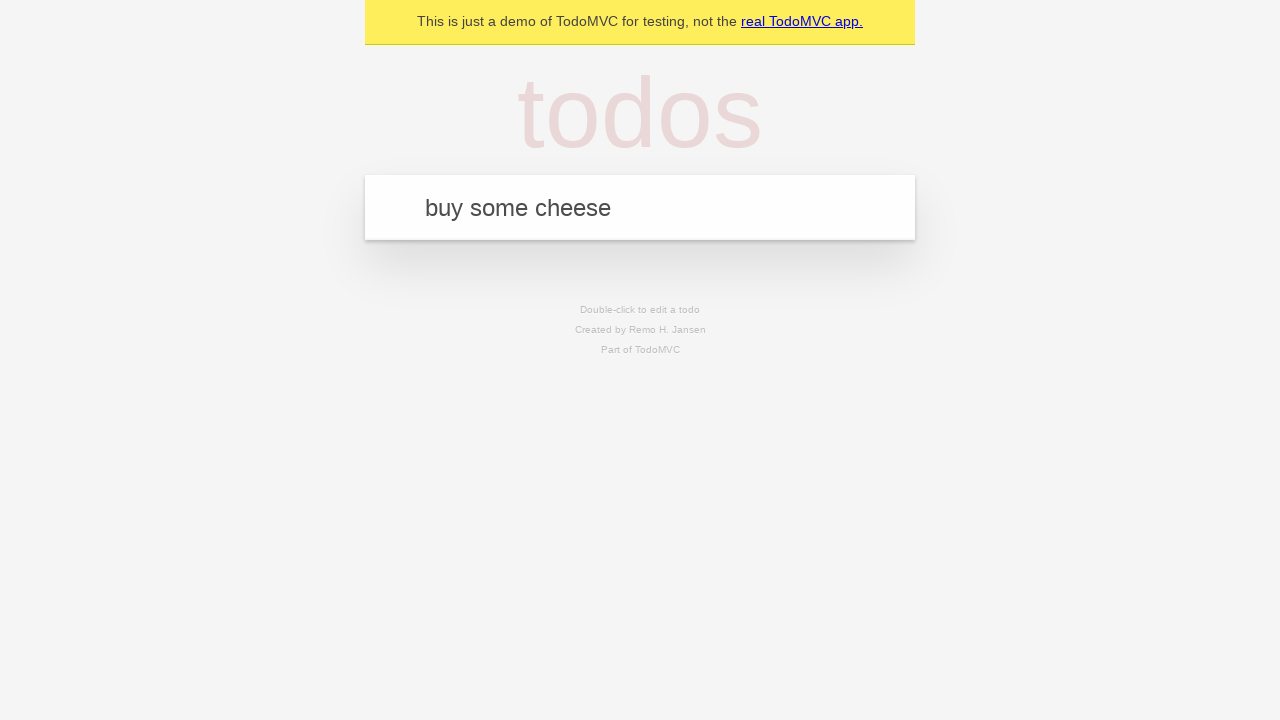

Pressed Enter to add the todo item on .new-todo
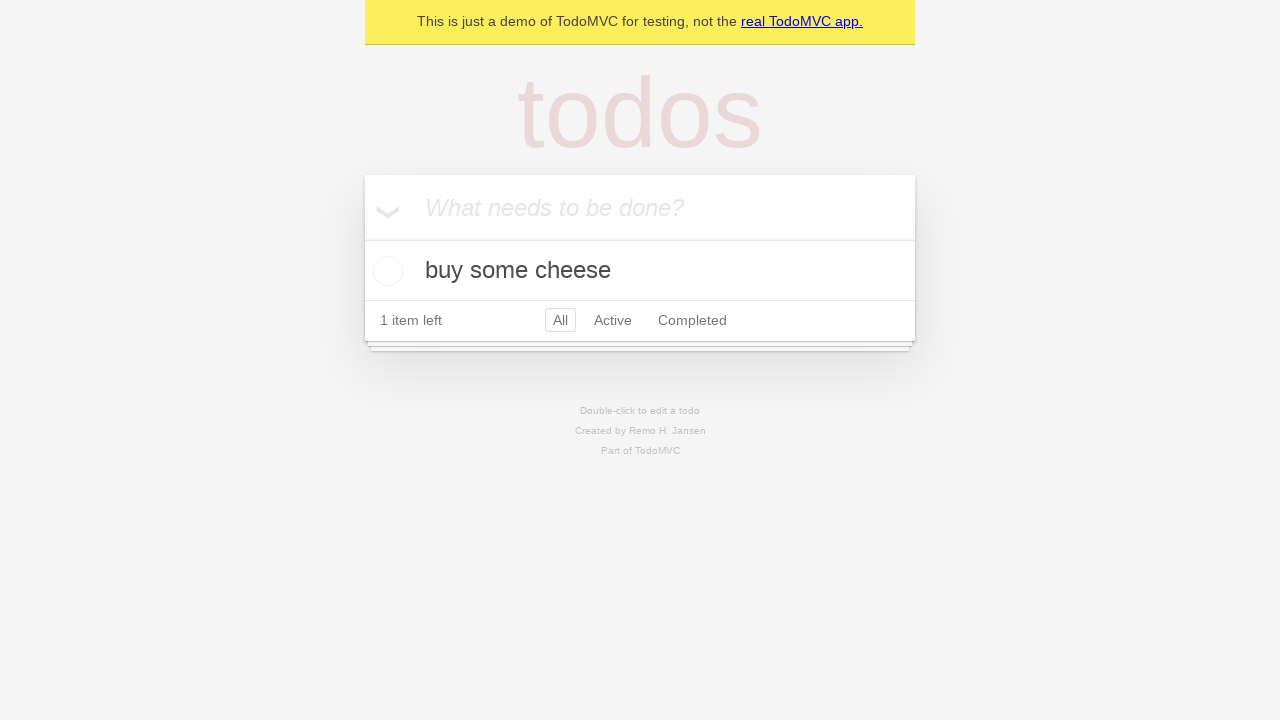

Todo item appeared in the list
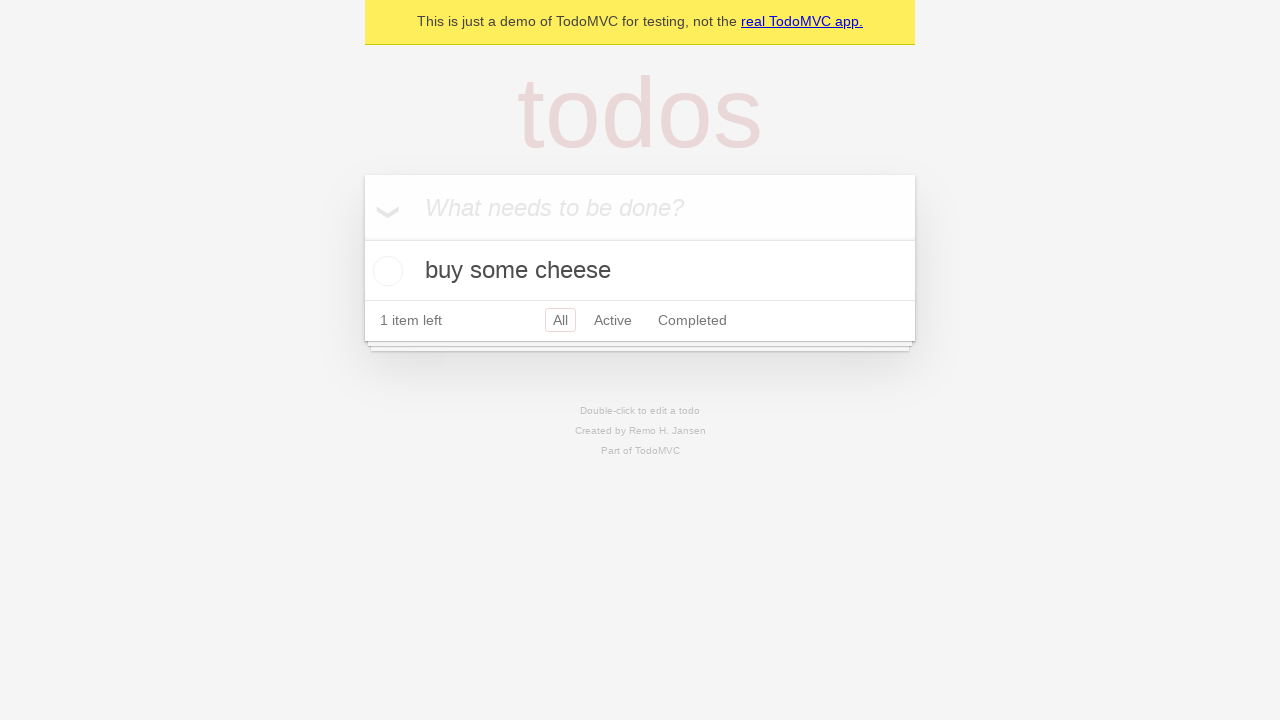

Verified that the input field was cleared after adding the todo
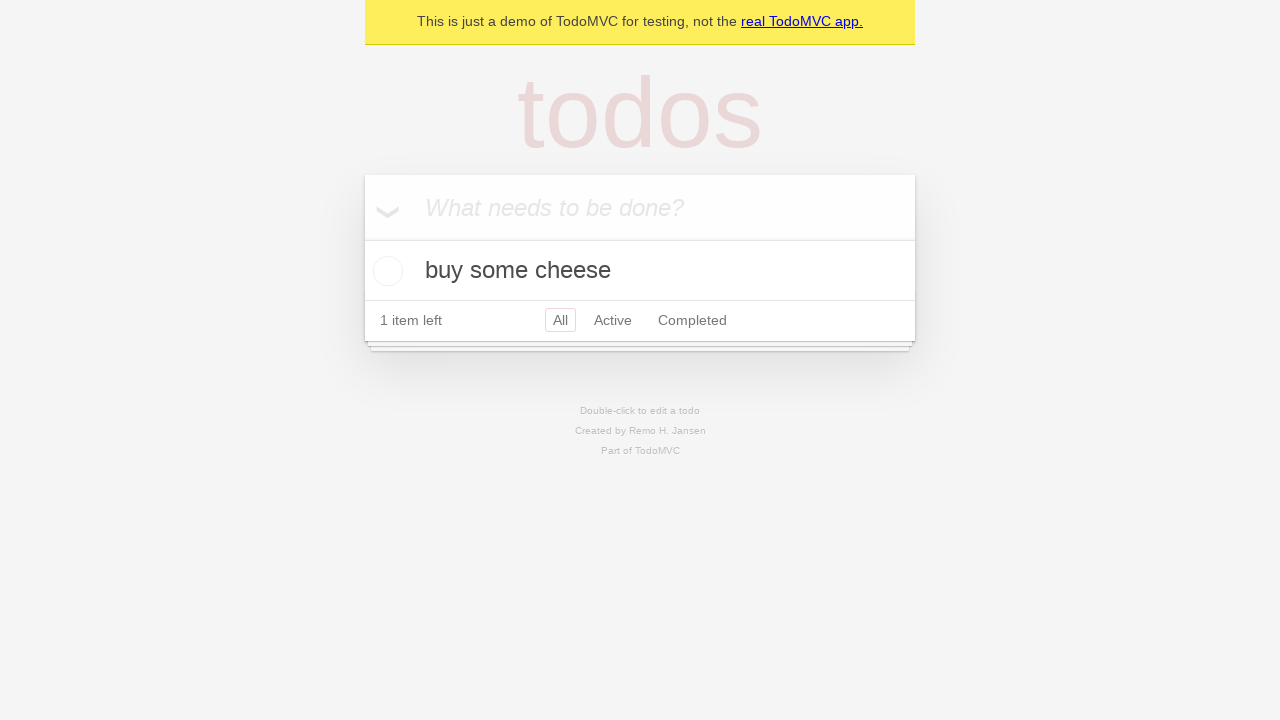

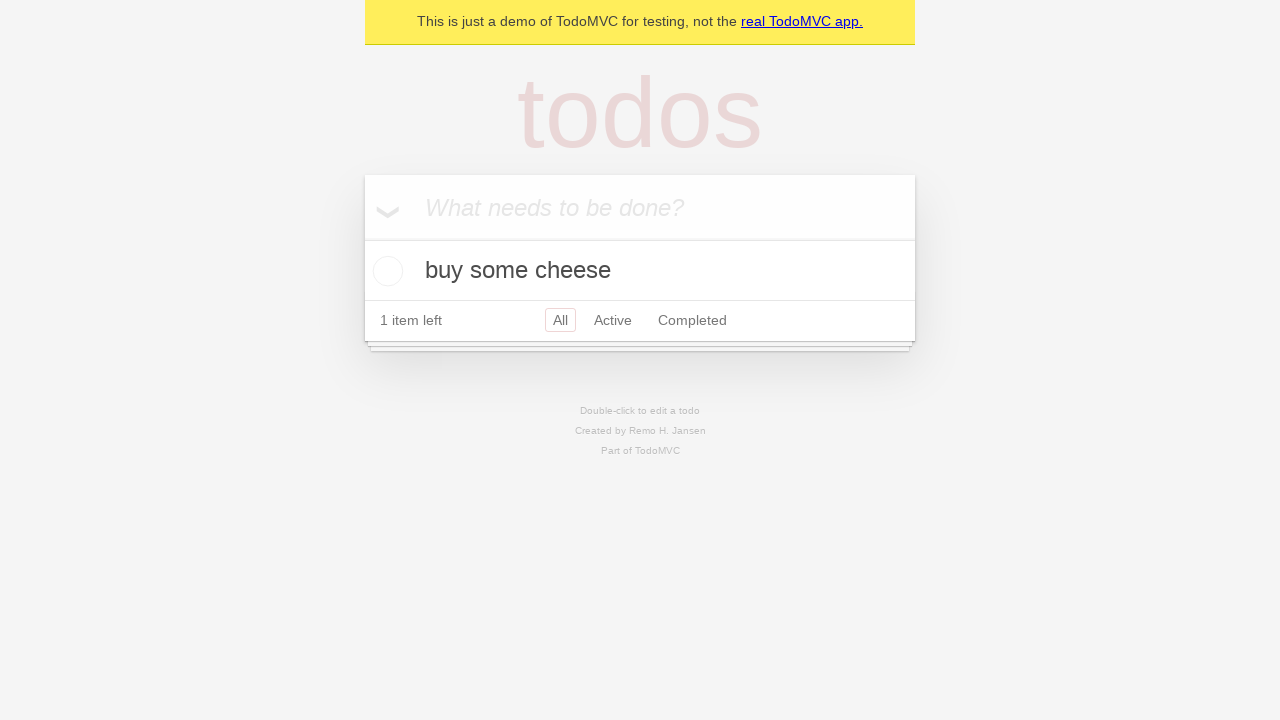